Tests Base64 decoding functionality with invalid Base64 input to verify error handling

Starting URL: https://www.001236.xyz/en/base64

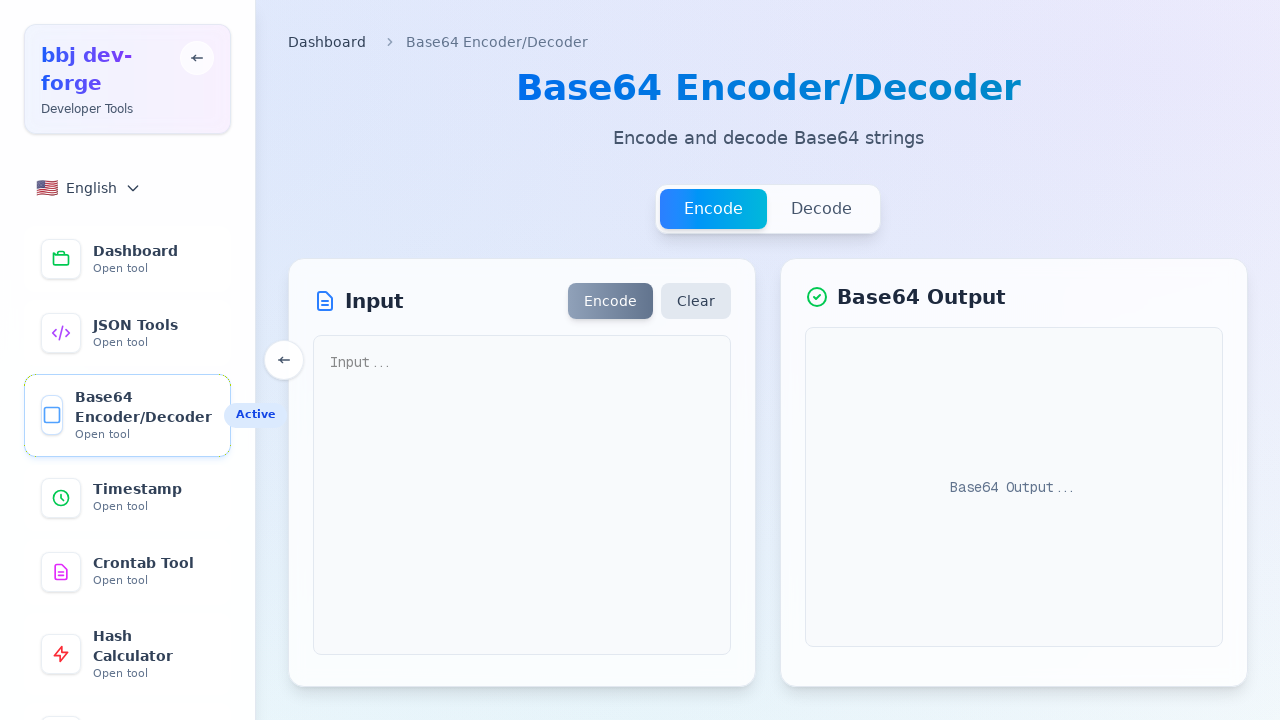

Switched to decode mode by clicking Decode button at (822, 209) on div.p-1 button:has-text("Decode")
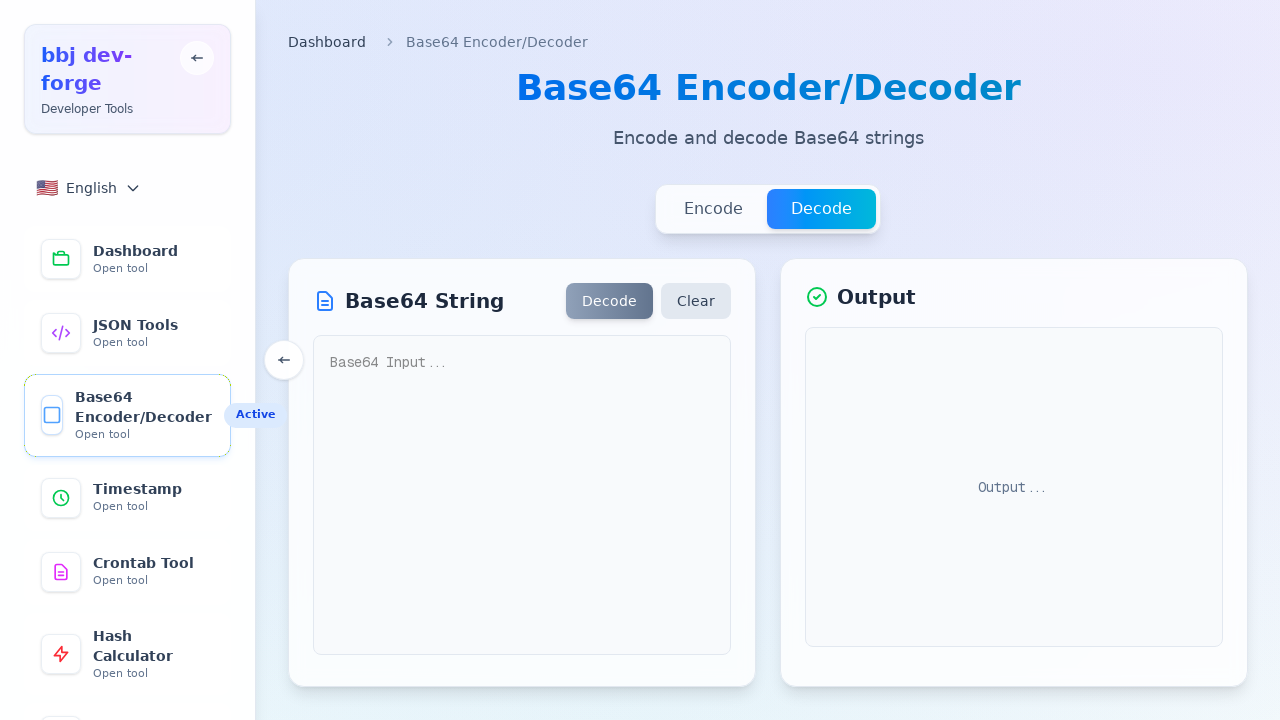

Filled textarea with invalid Base64 text: 'InvalidBase64!' on textarea
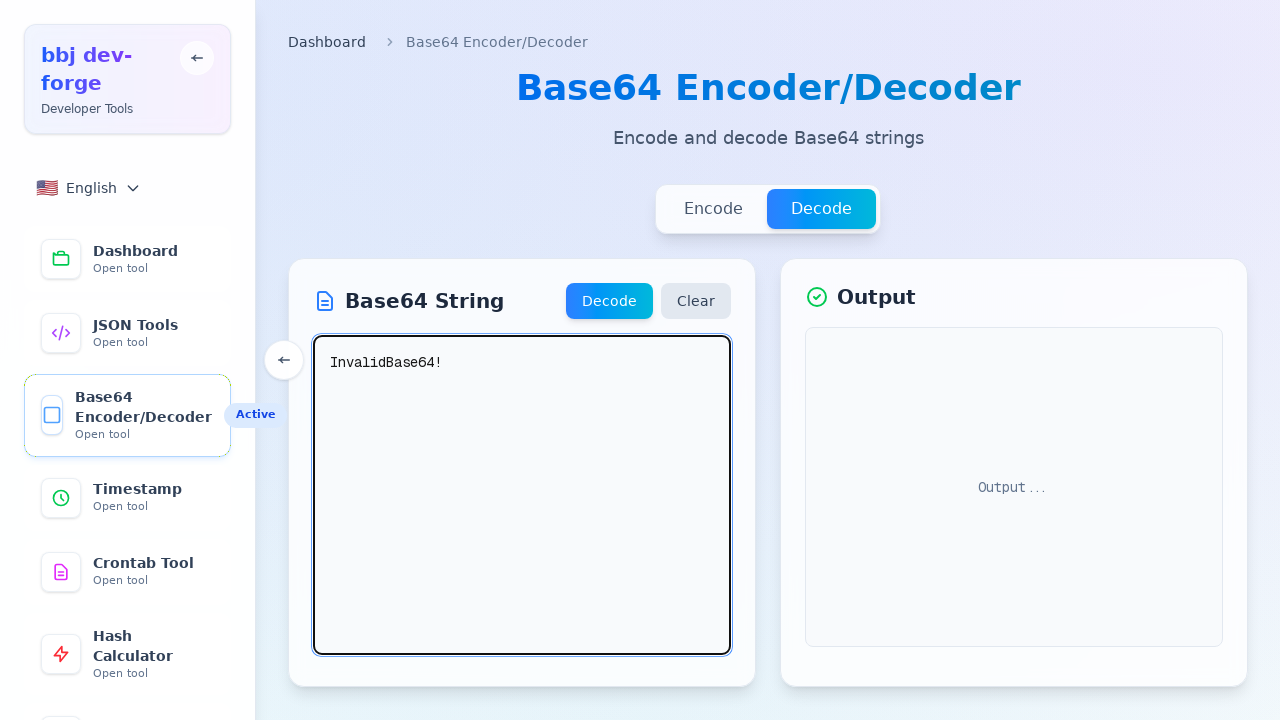

Decode button became enabled and ready to click
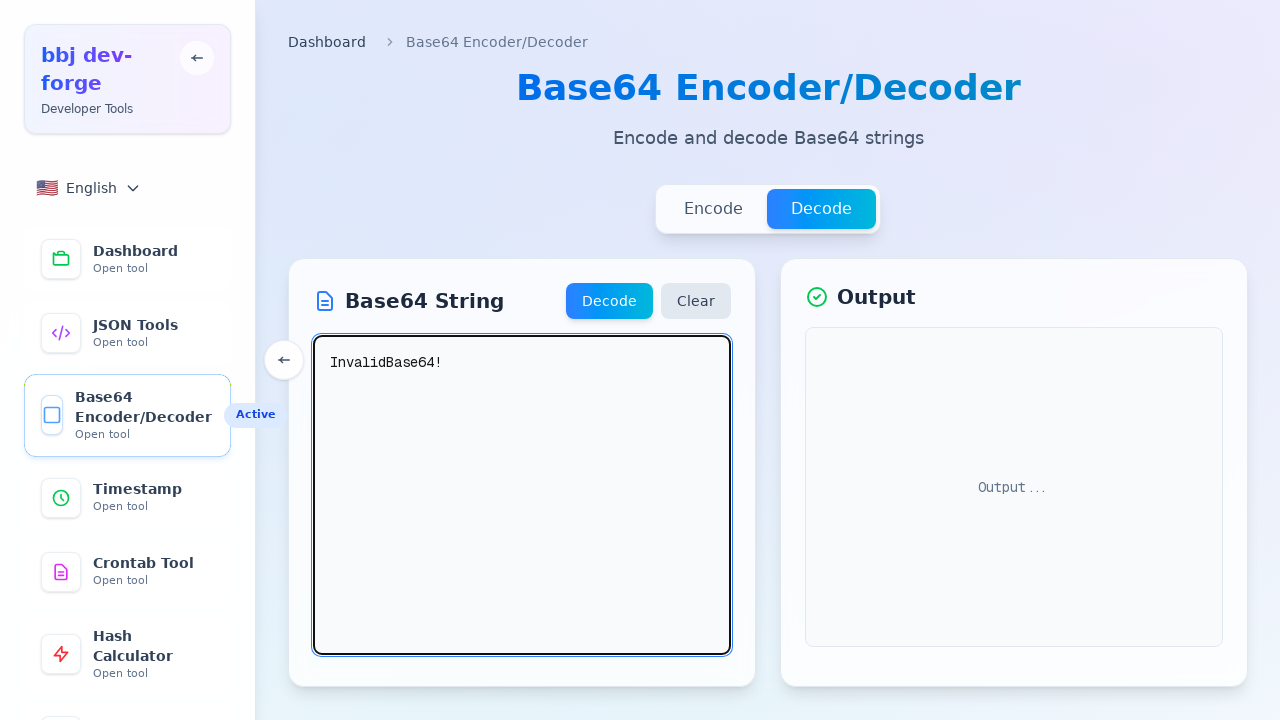

Clicked Decode button to attempt decoding invalid Base64 at (822, 209) on div:has(textarea) button:has-text("Decode")
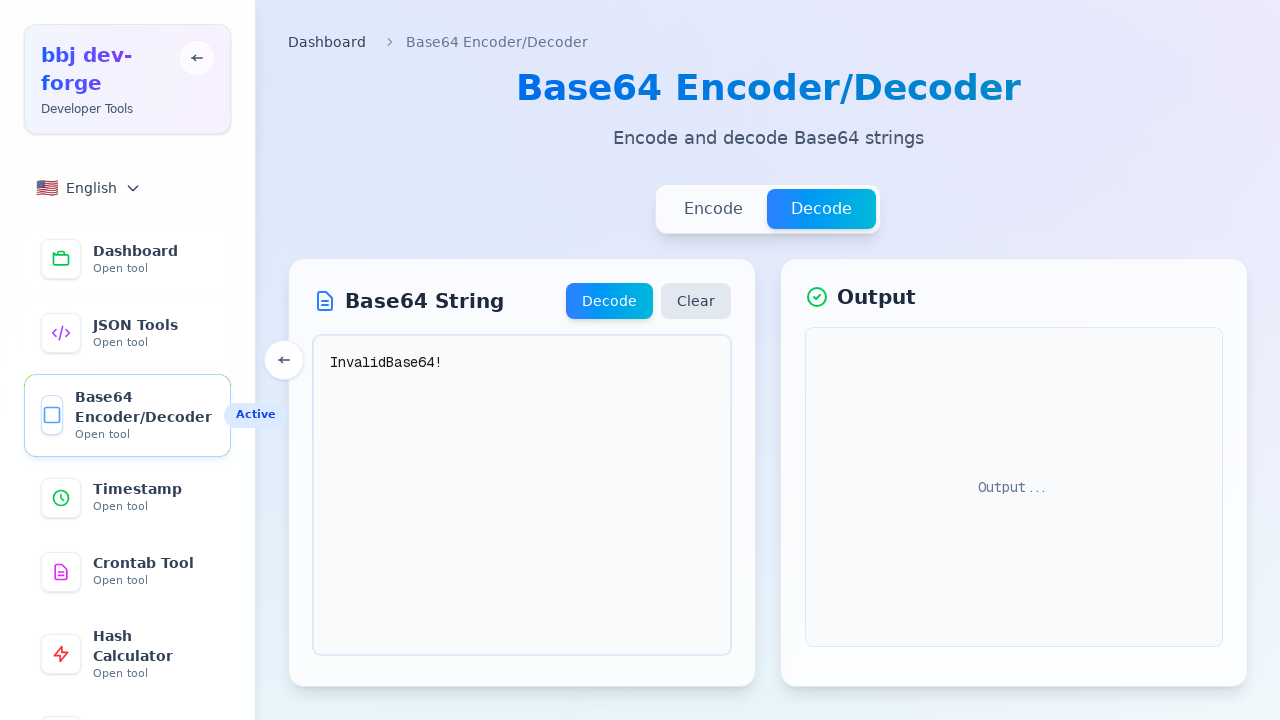

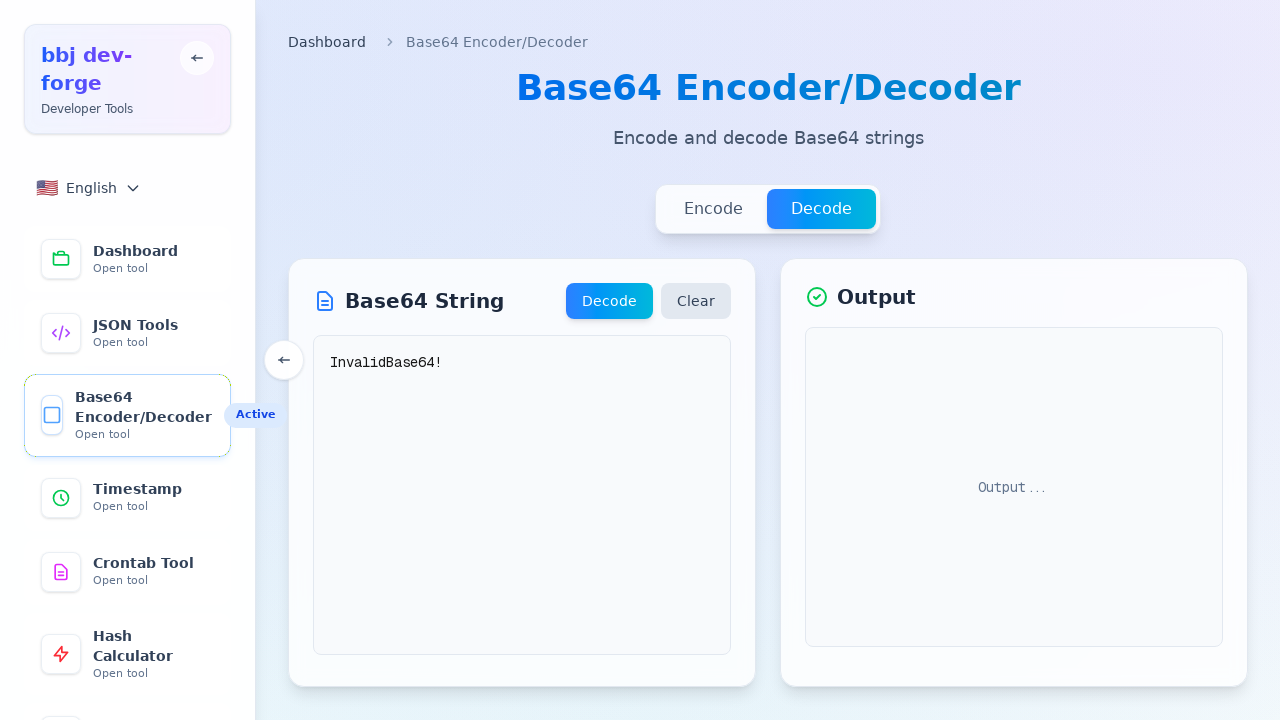